Navigates to the Lenskart e-commerce website

Starting URL: https://www.lenskart.com/

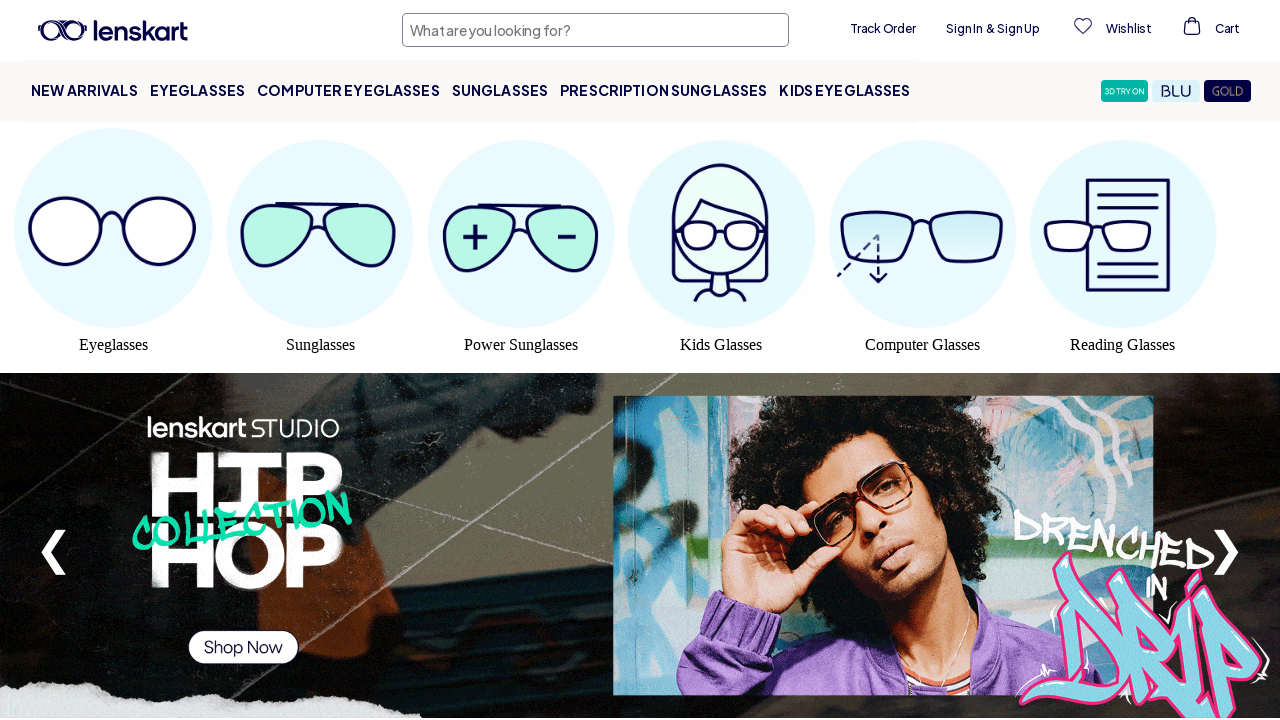

Navigated to Lenskart e-commerce website at https://www.lenskart.com/
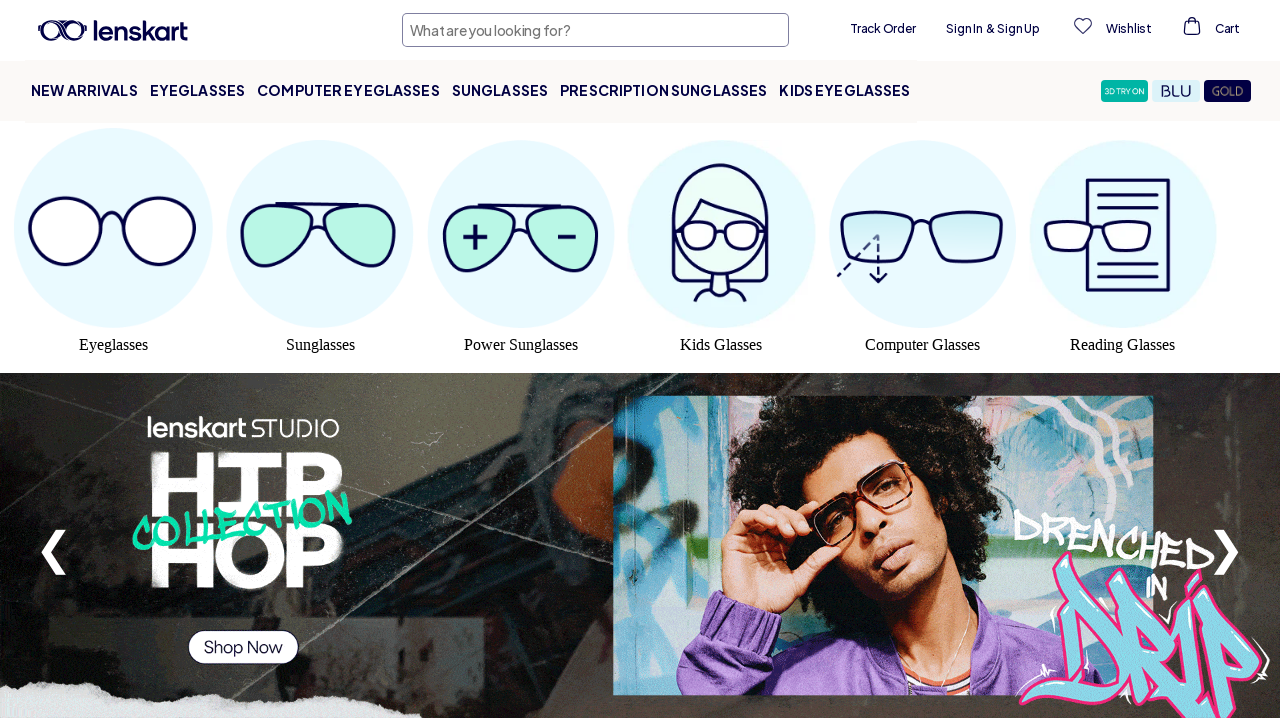

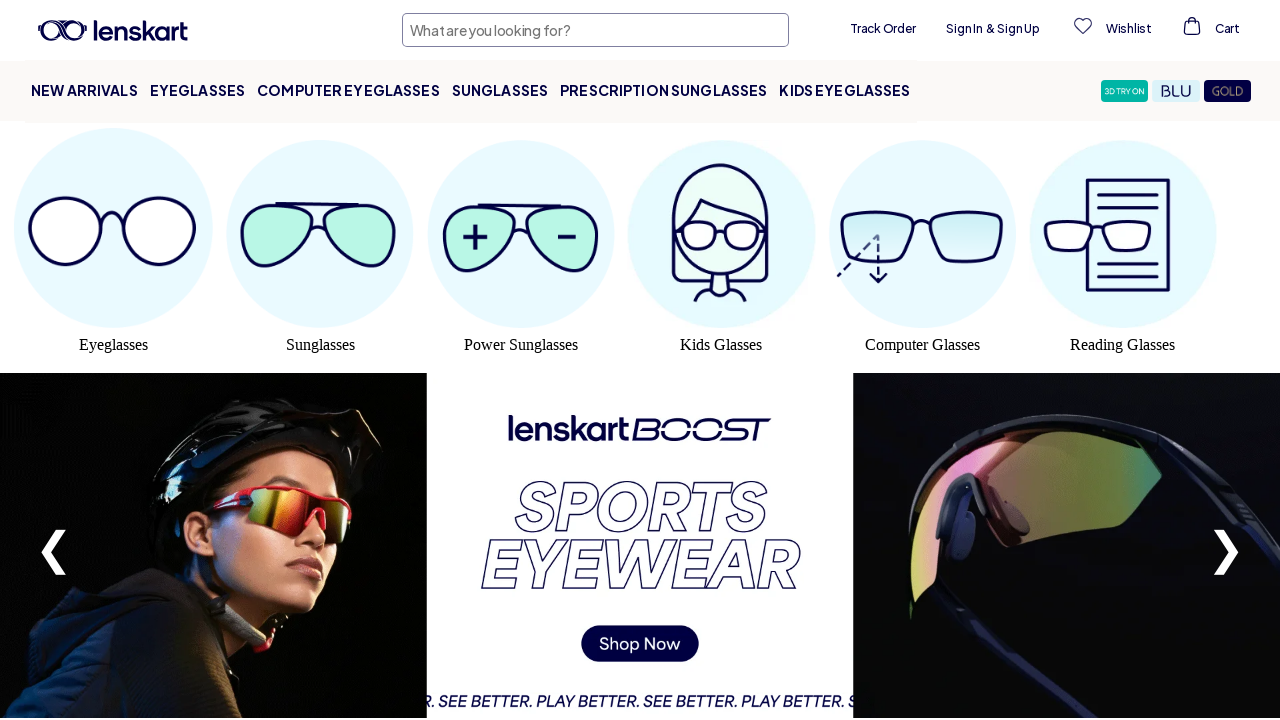